Tests explicit waits functionality by clicking a "Show" button to make an element visible, verifying its visibility, then clicking a "Hide" button and verifying the element becomes invisible.

Starting URL: https://slqamsk.github.io/tmp/dl_hidden.html

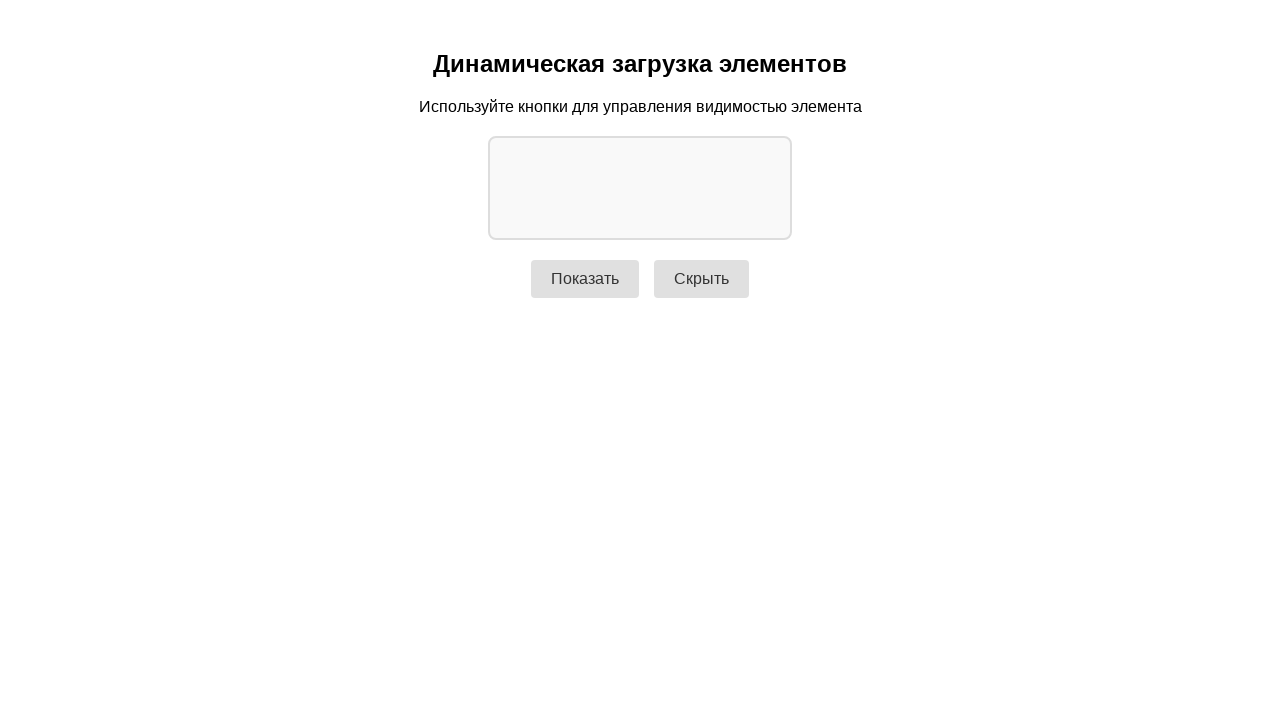

Clicked 'Show' button to make message element visible at (585, 279) on #showBtn
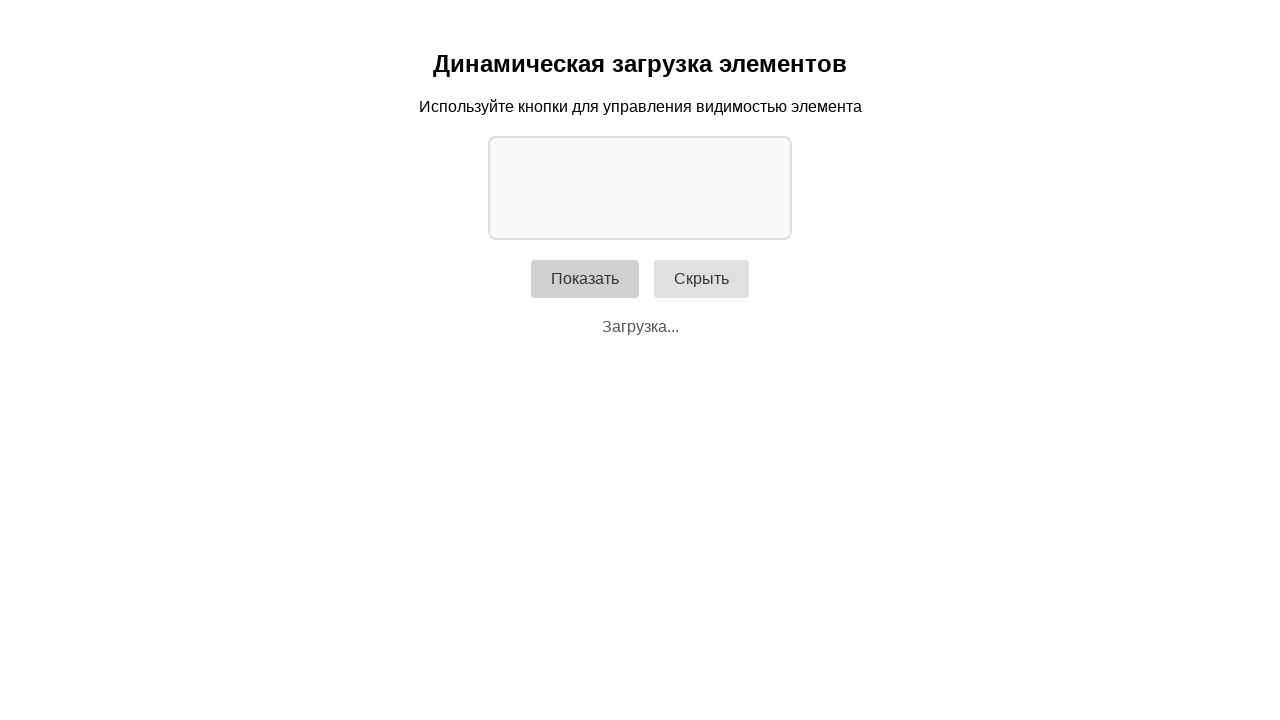

Message element became visible
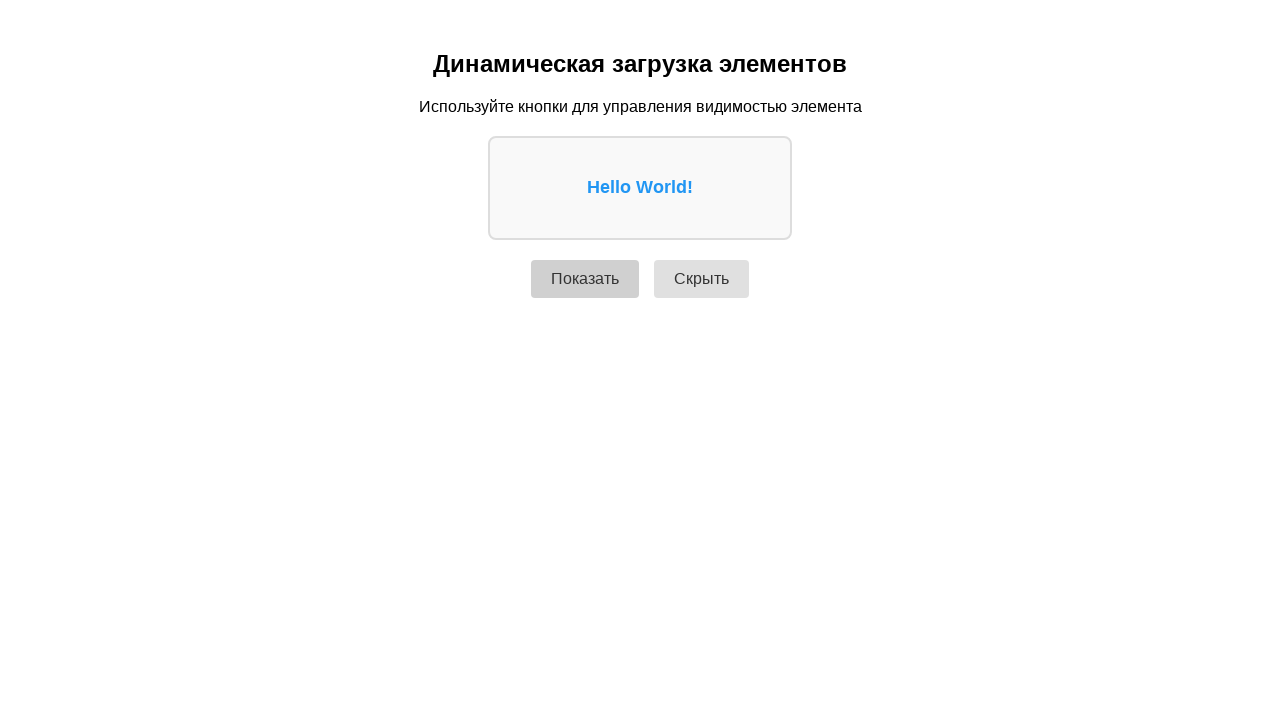

Verified message element is visible
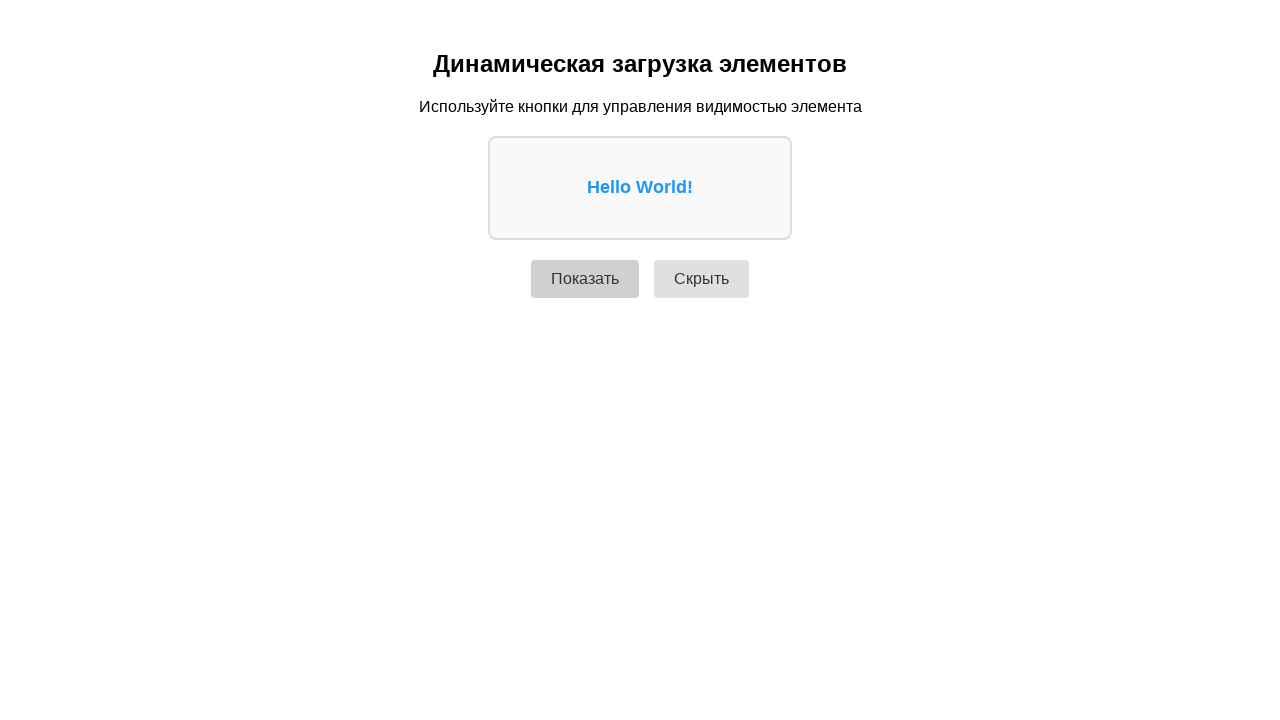

Clicked 'Hide' button to hide message element at (702, 279) on #hideBtn
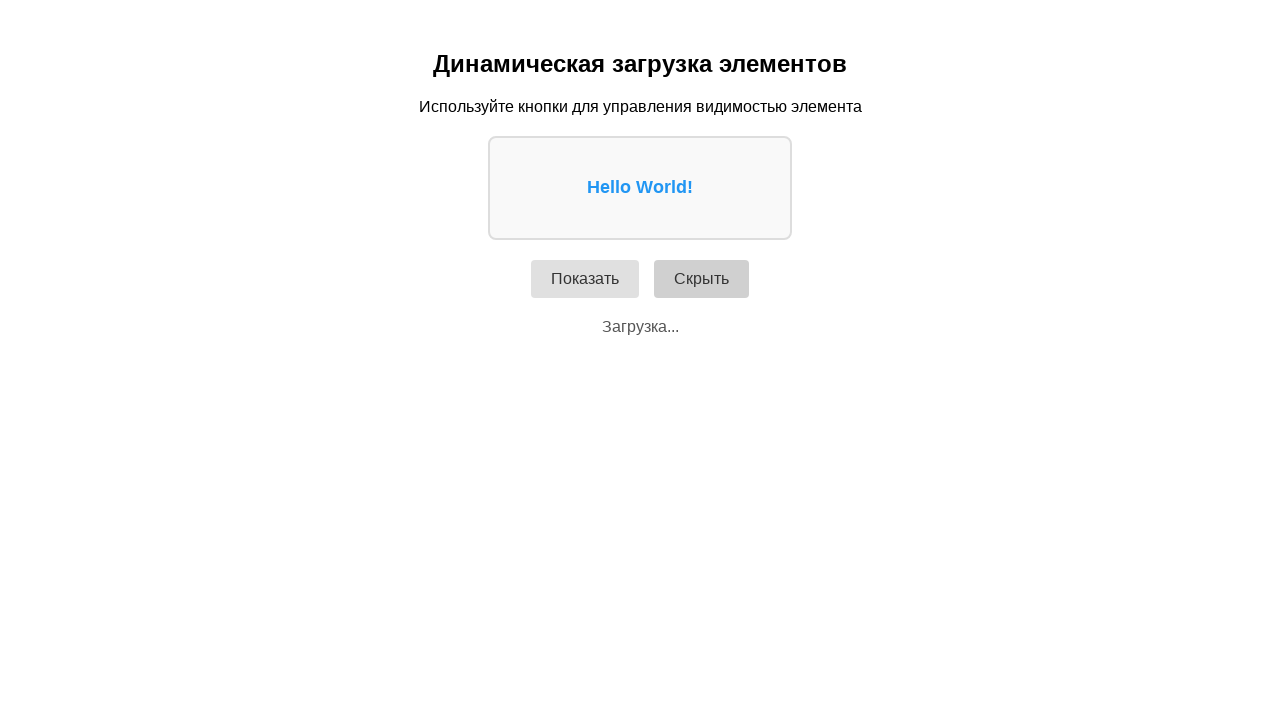

Message element became hidden
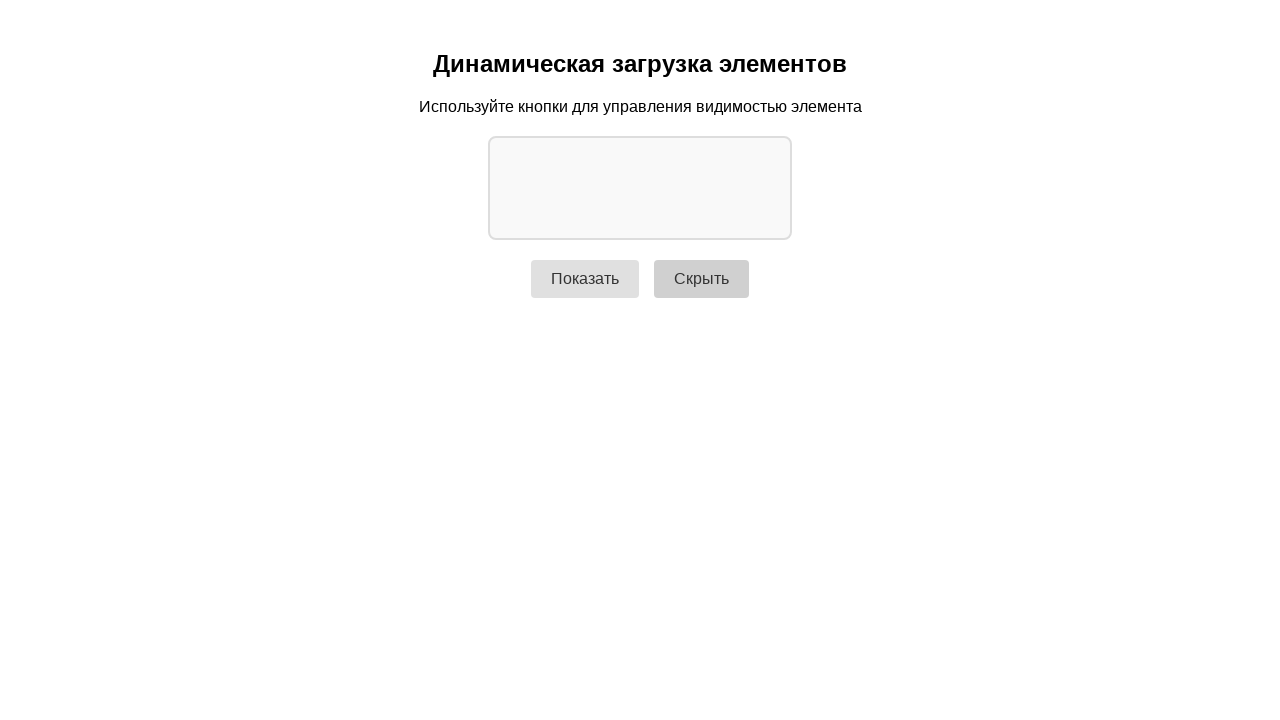

Verified message element is hidden
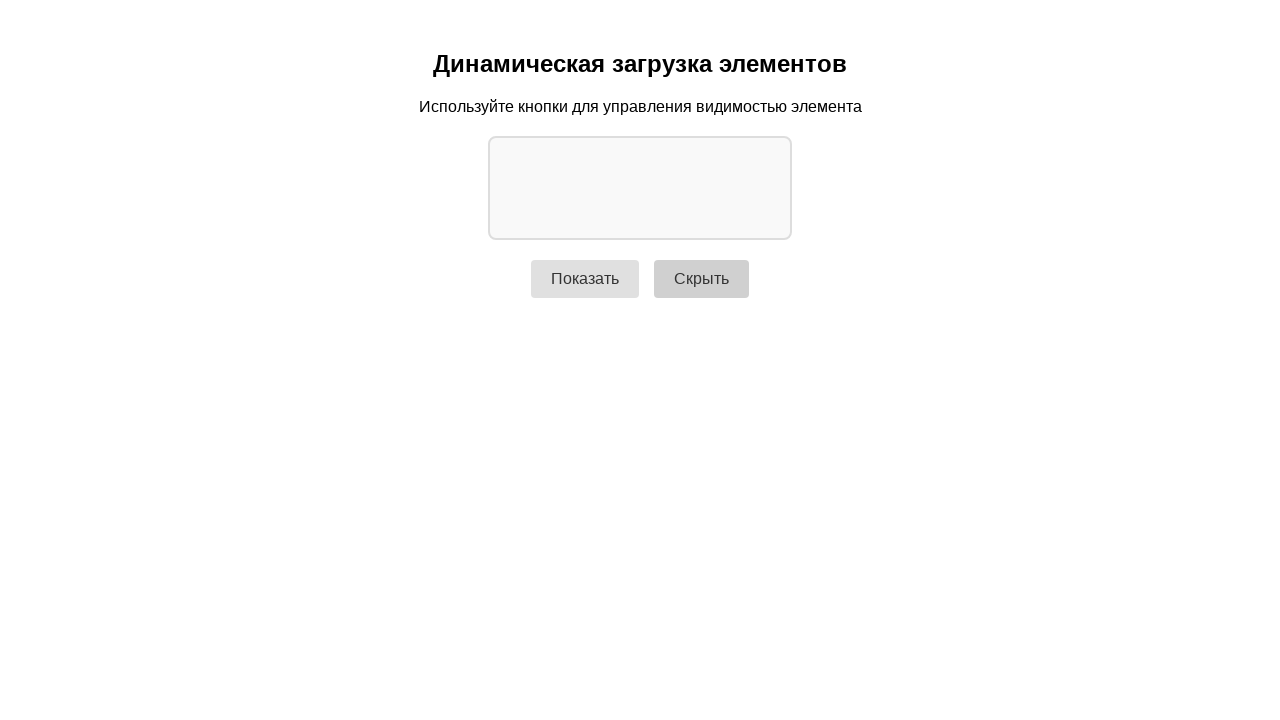

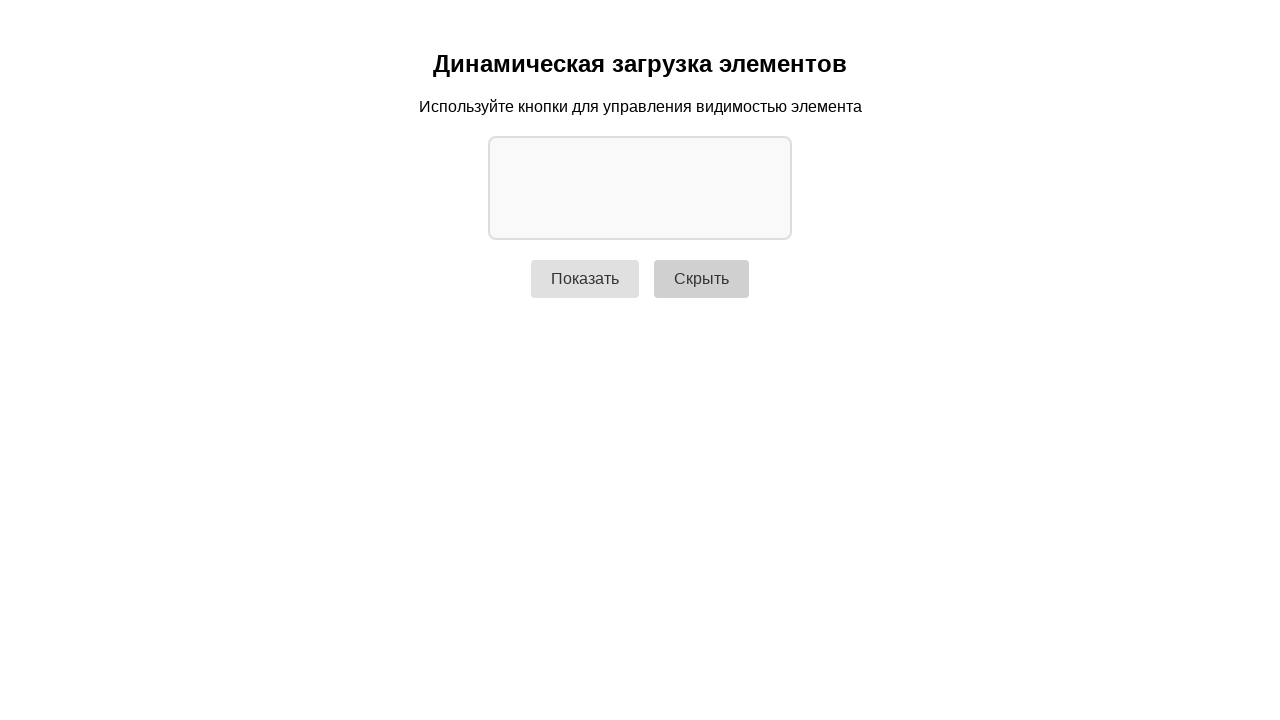